Changes language to Spanish using the language dropdown

Starting URL: https://refactoring.guru/

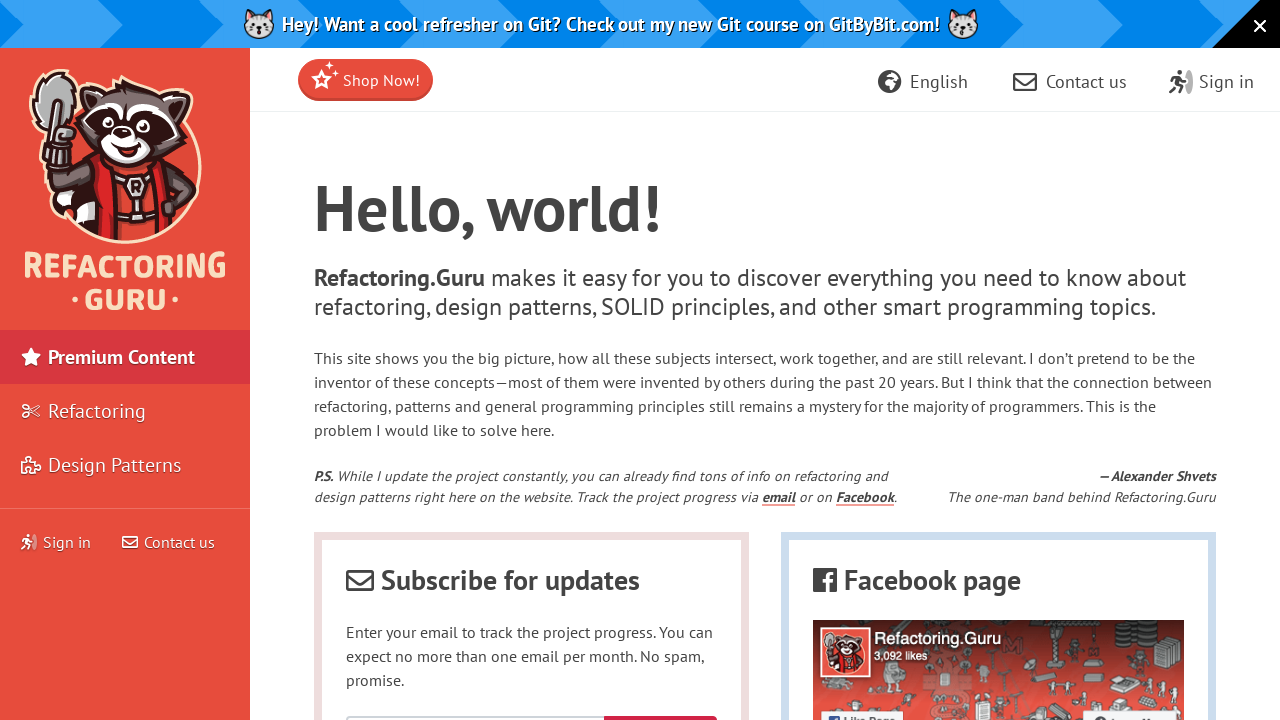

Clicked language dropdown button at (921, 80) on button#dropdownLanguage
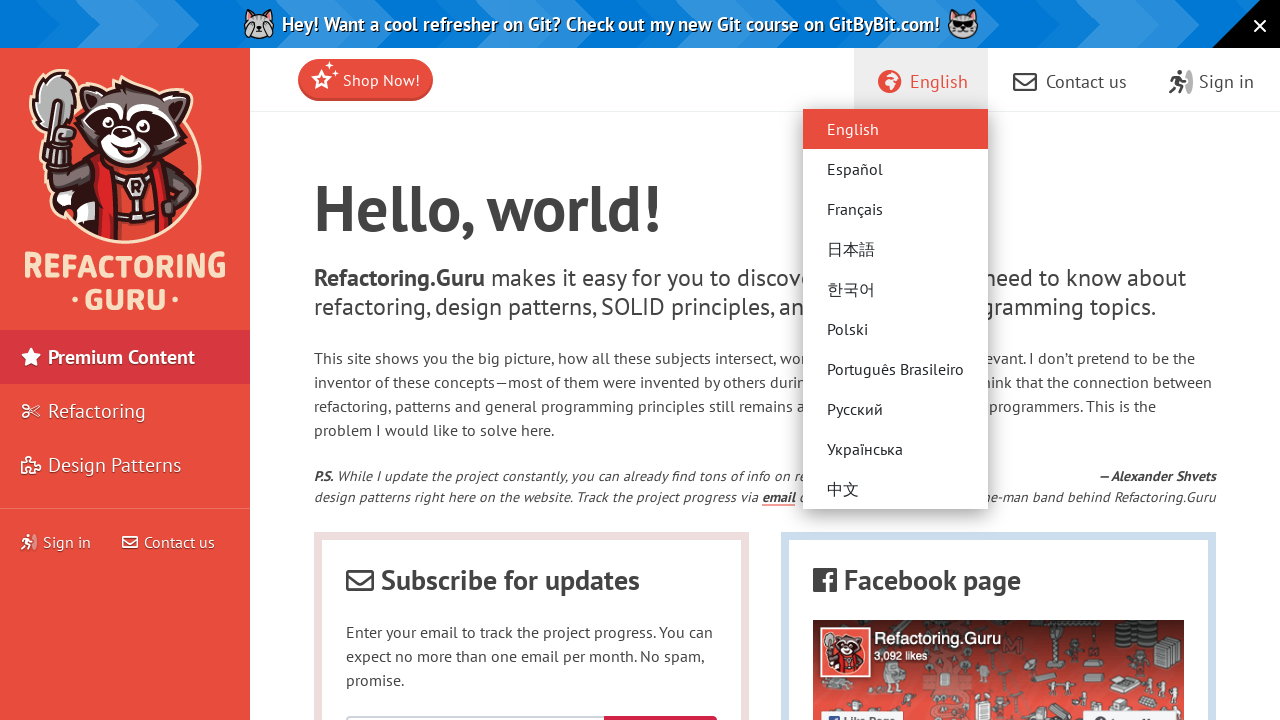

Clicked Spanish (Español) option from language dropdown at (896, 169) on text=Español
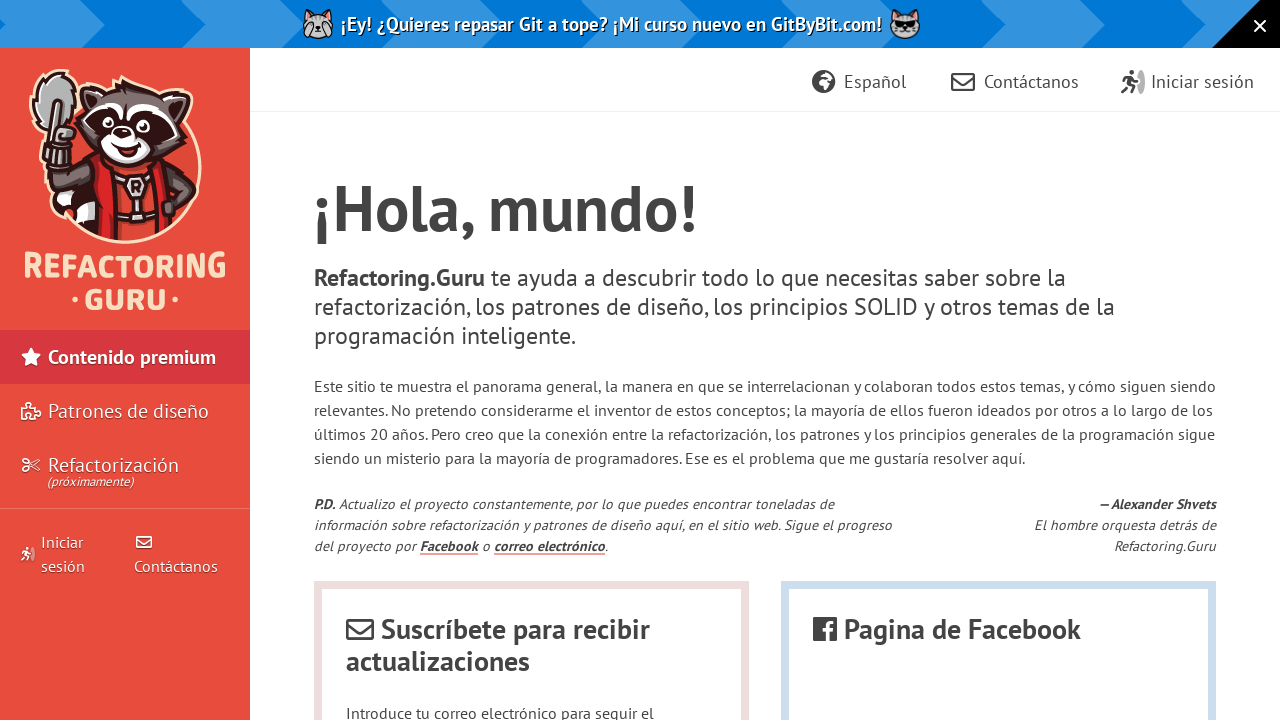

Waited for URL to update with /es language code
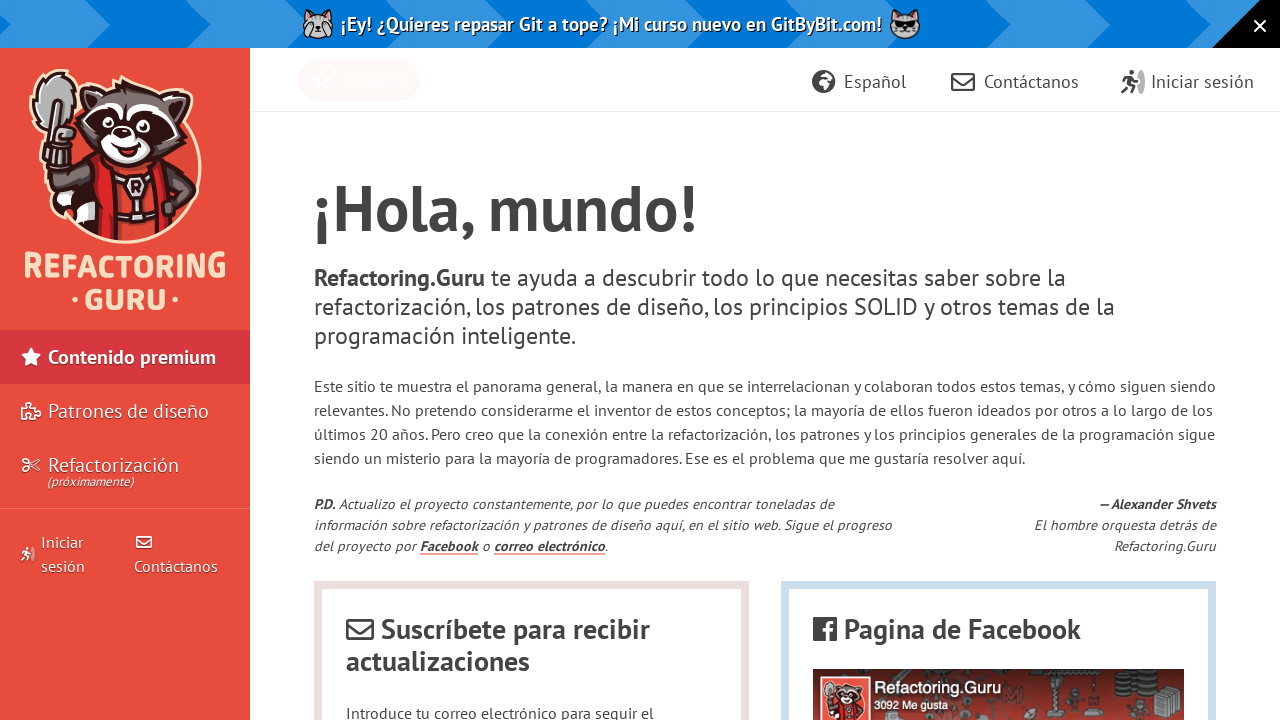

Verified that URL contains /es path segment
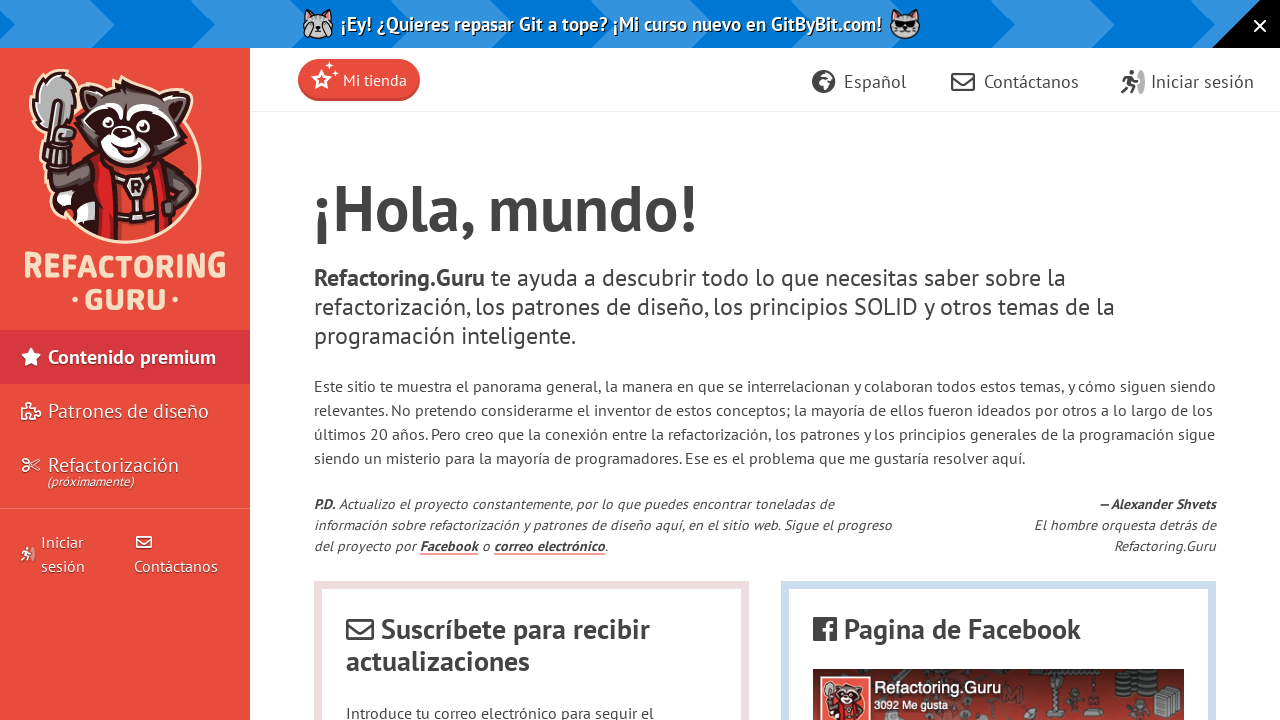

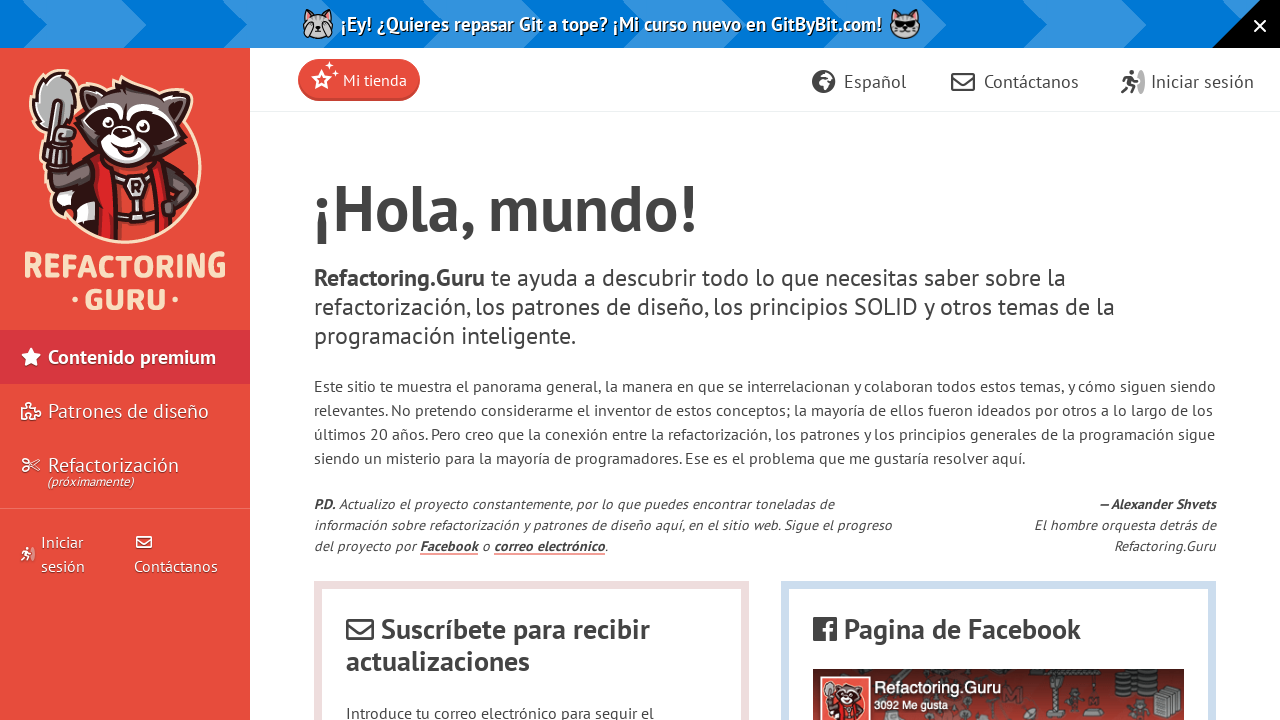